Tests static dropdown selection and passenger count increment functionality

Starting URL: https://rahulshettyacademy.com/dropdownsPractise/

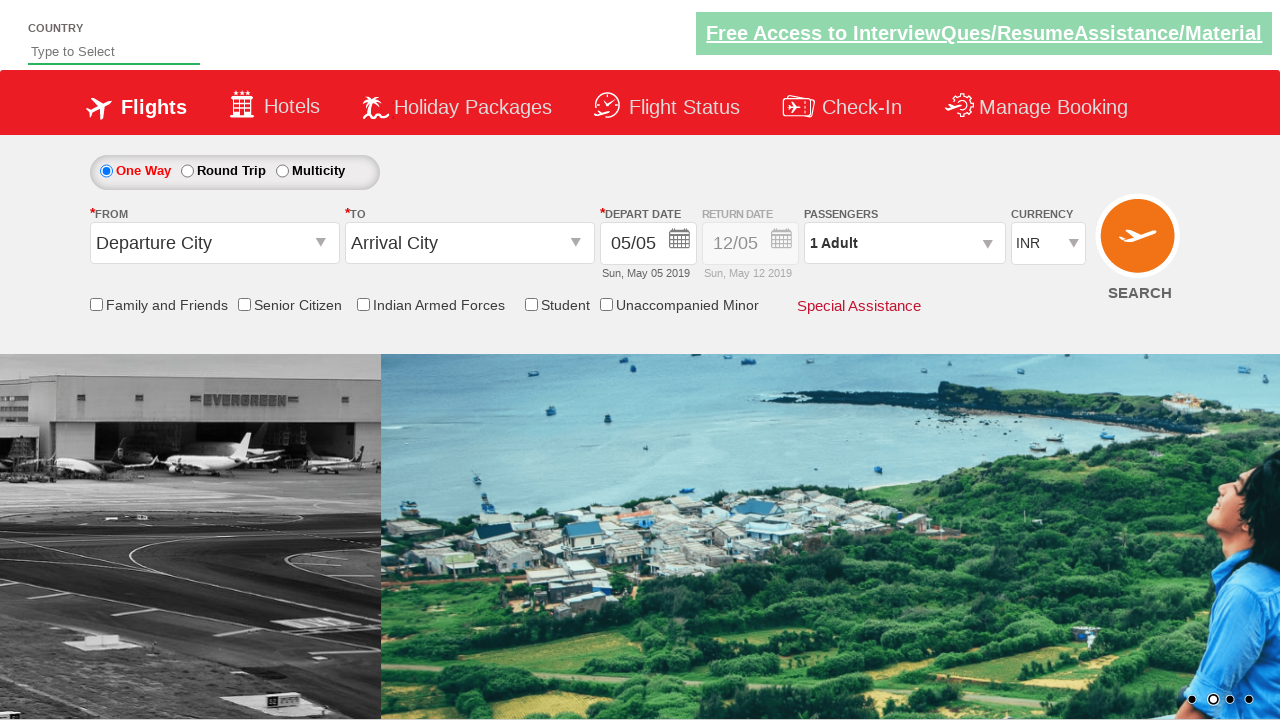

Selected currency from dropdown (index 3) on #ctl00_mainContent_DropDownListCurrency
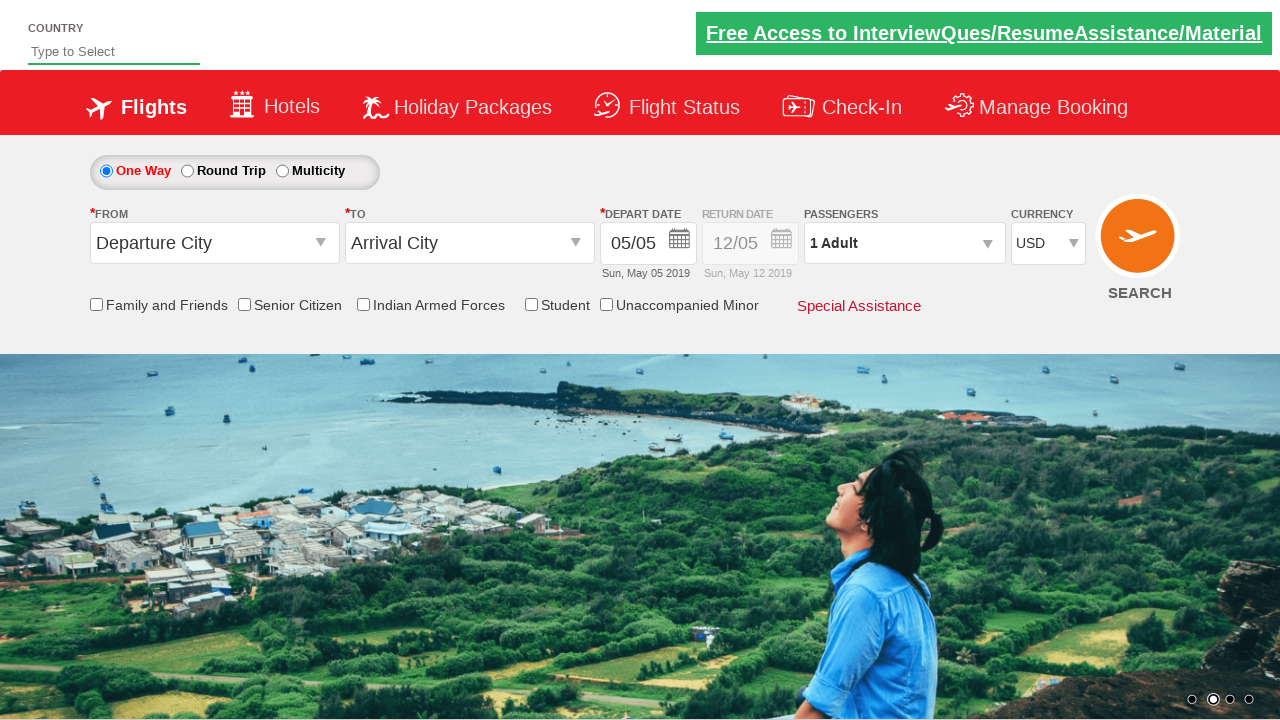

Clicked on passenger info dropdown at (904, 243) on #divpaxinfo
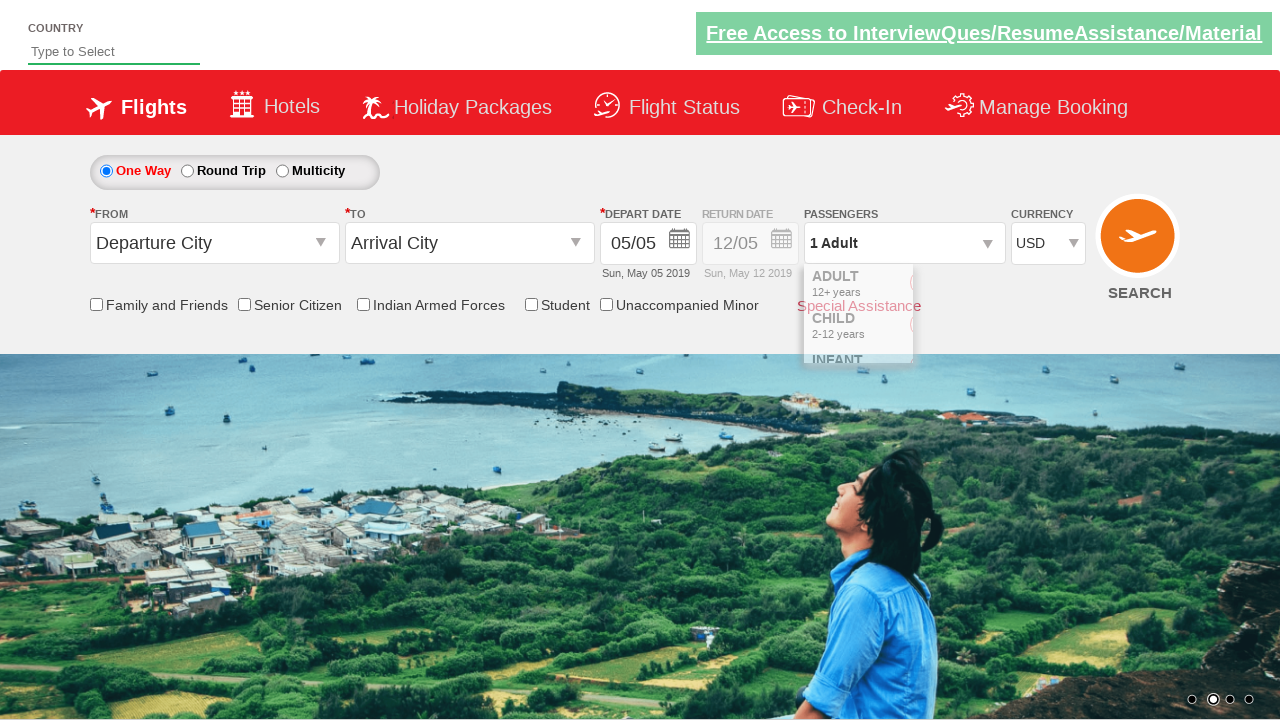

Waited for dropdown to open
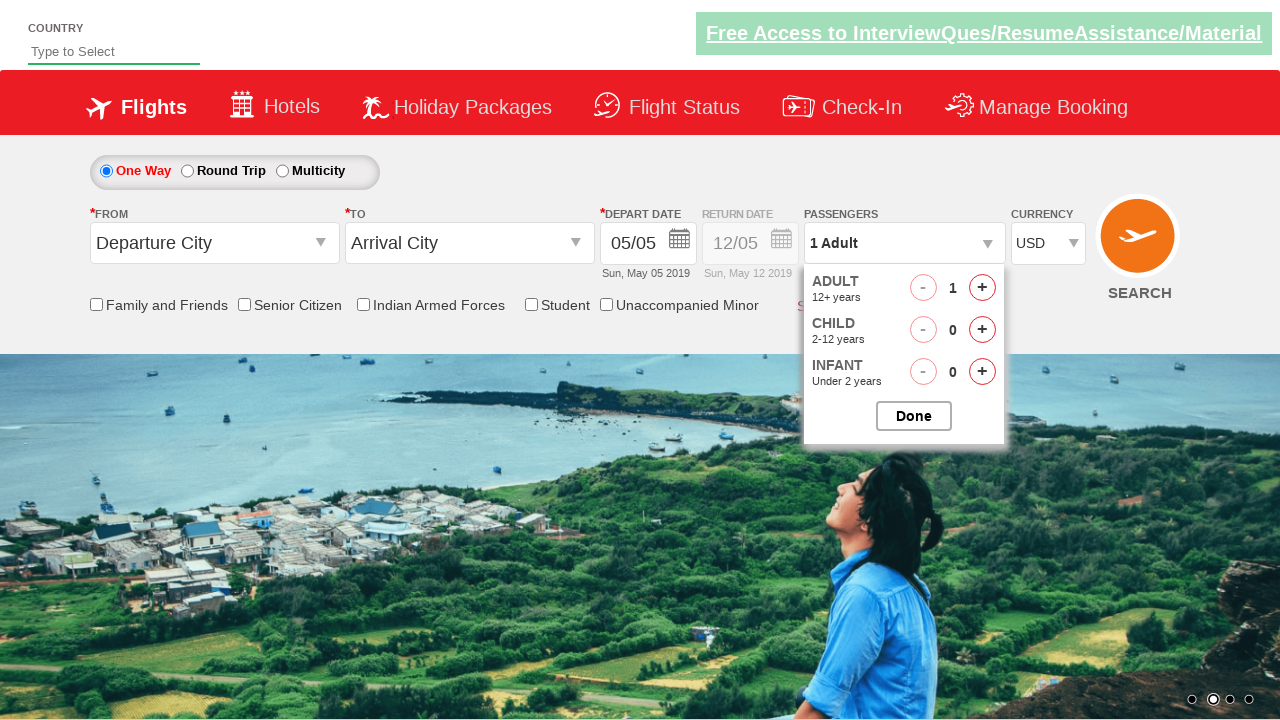

Incremented adult count (1st click) at (982, 288) on #hrefIncAdt
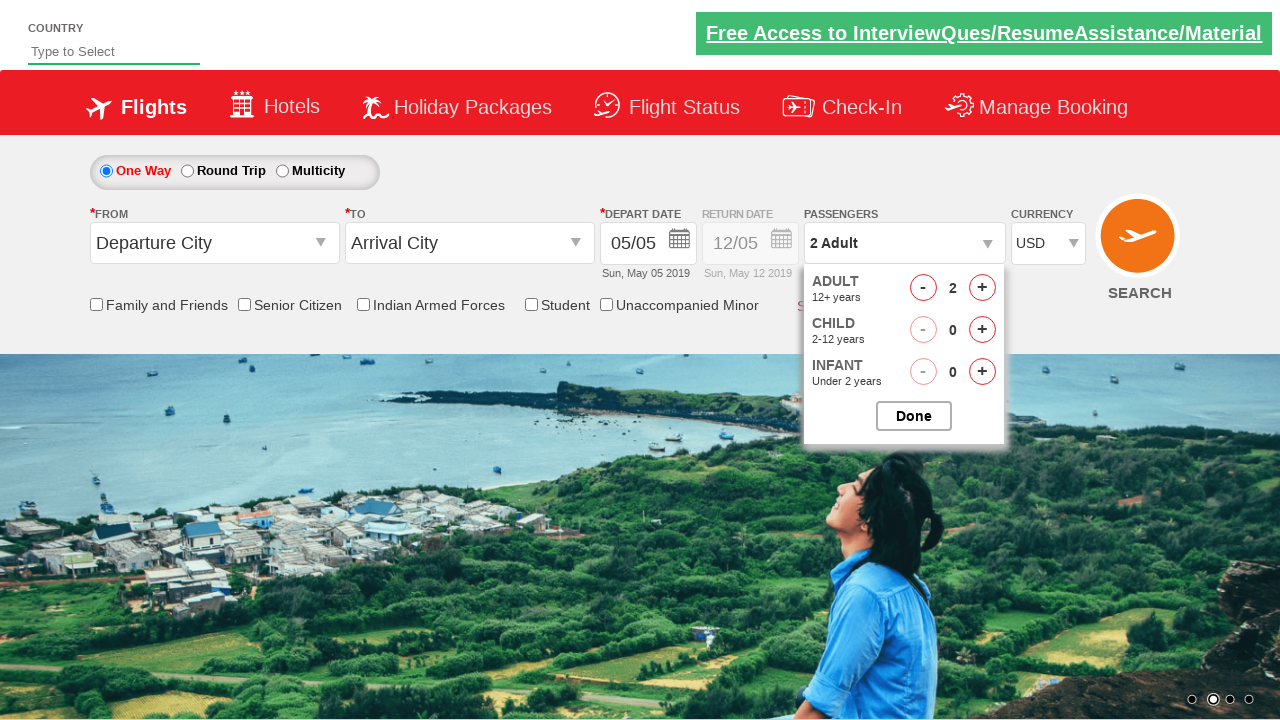

Incremented adult count (2nd click) at (982, 288) on #hrefIncAdt
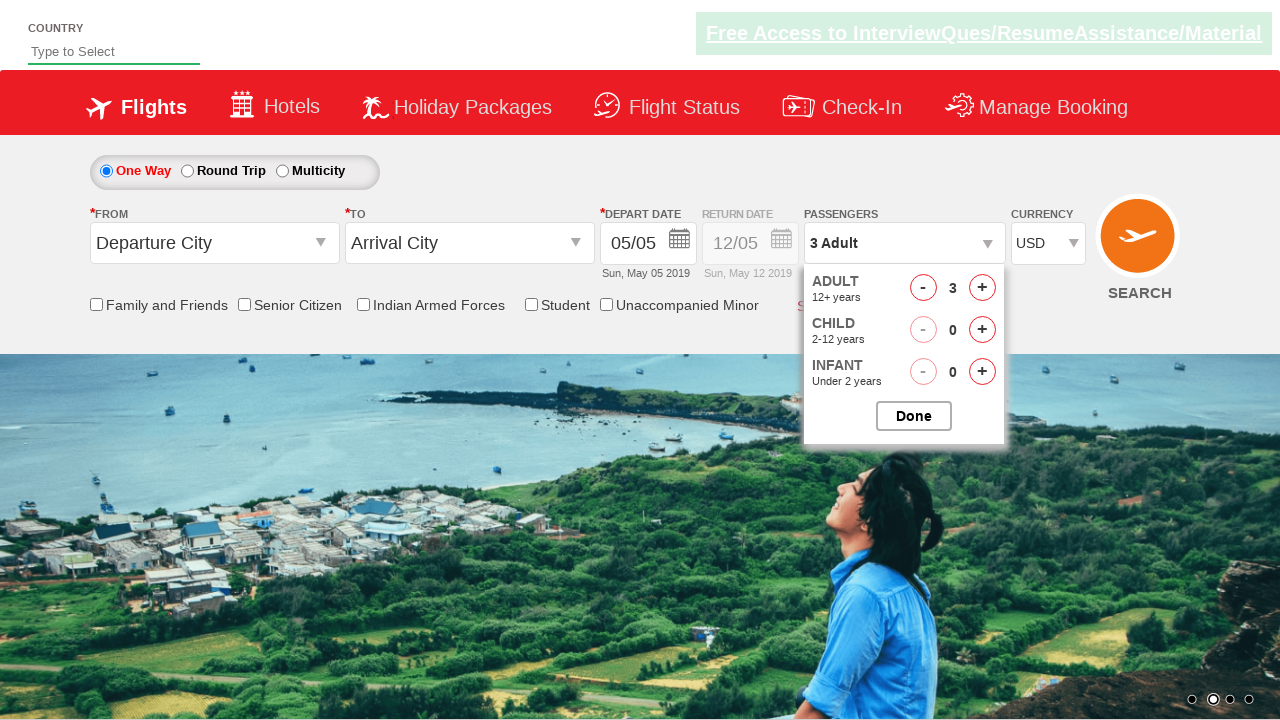

Incremented adult count (3rd click) at (982, 288) on #hrefIncAdt
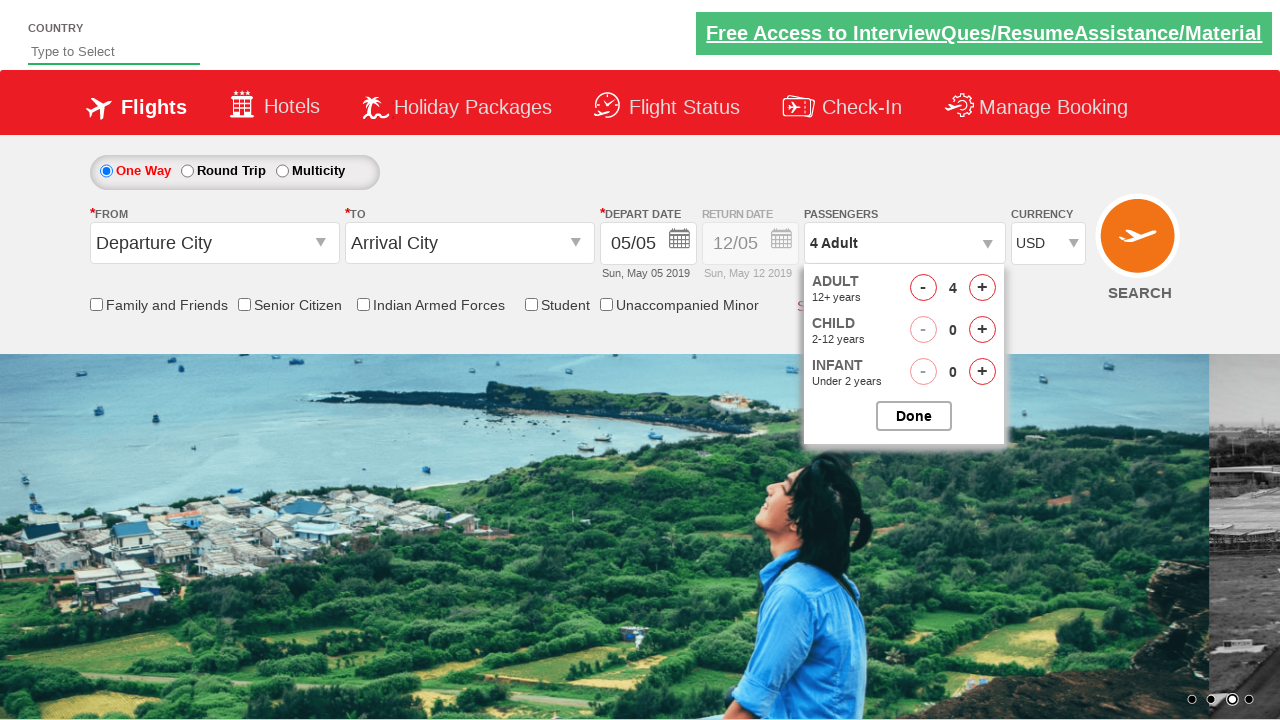

Incremented adult count (4th click) - total 5 adults at (982, 288) on #hrefIncAdt
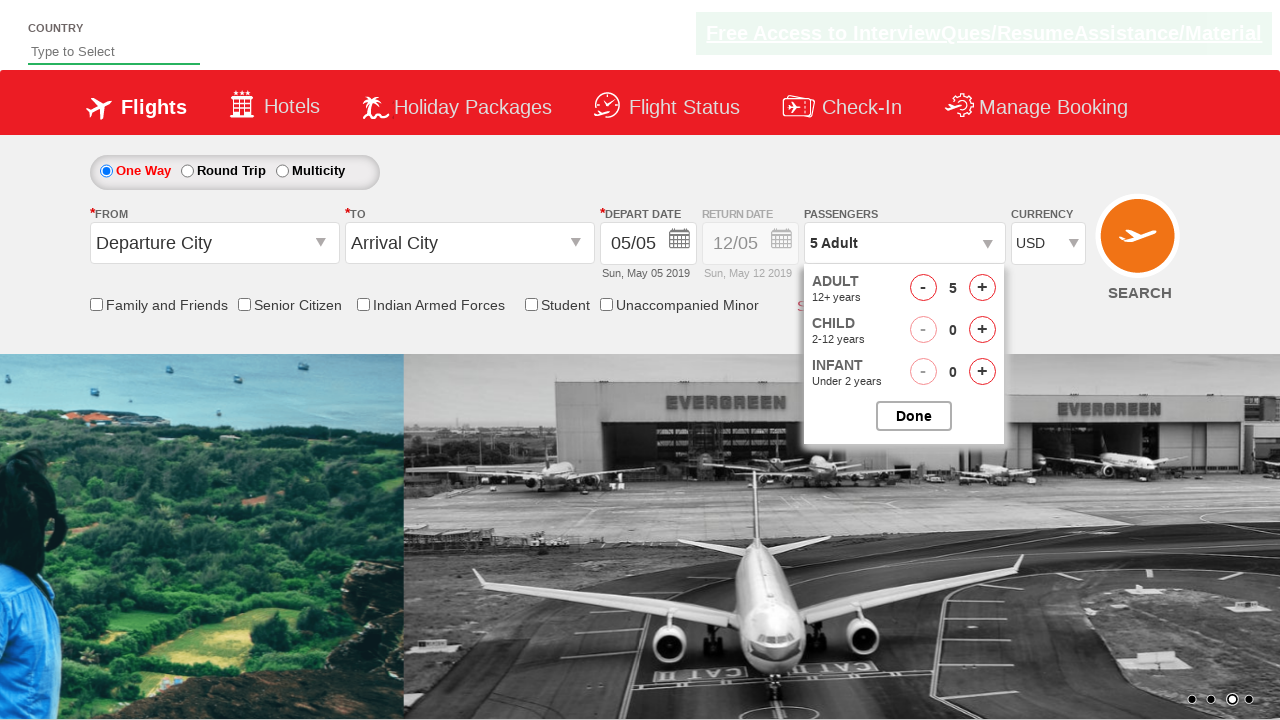

Closed passenger count dropdown at (914, 416) on #btnclosepaxoption
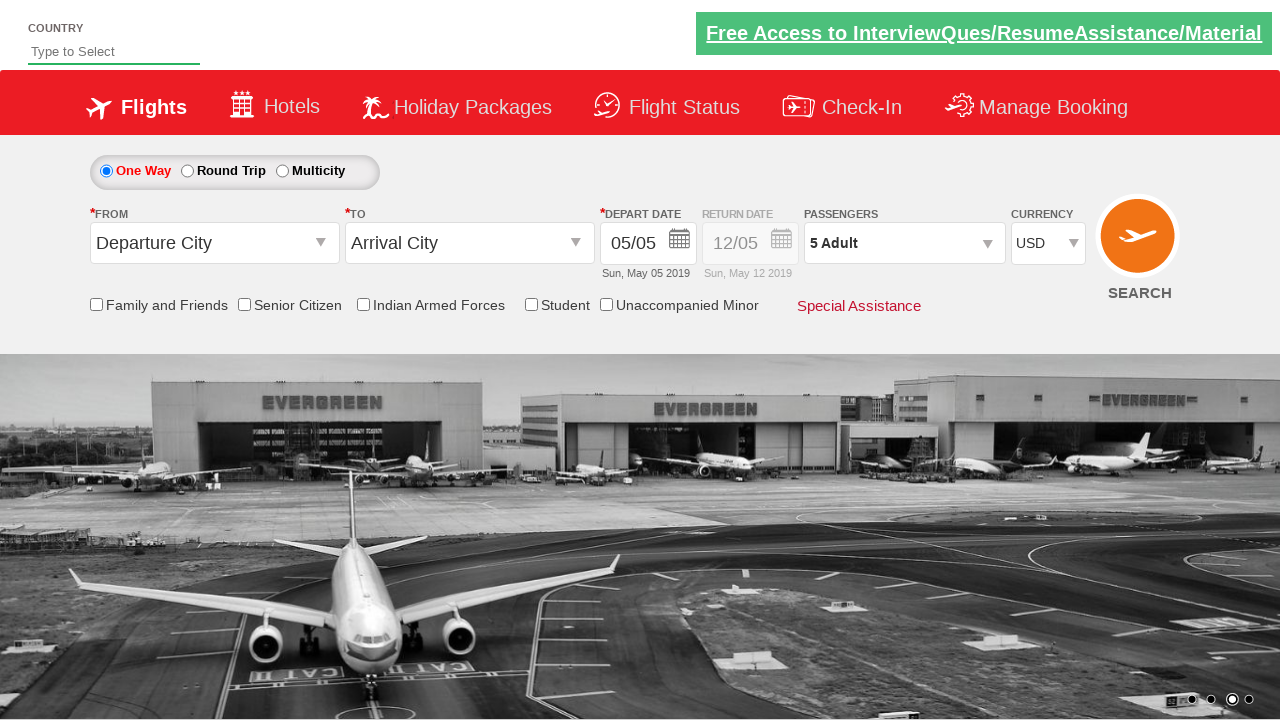

Verified passenger count shows 5 Adult
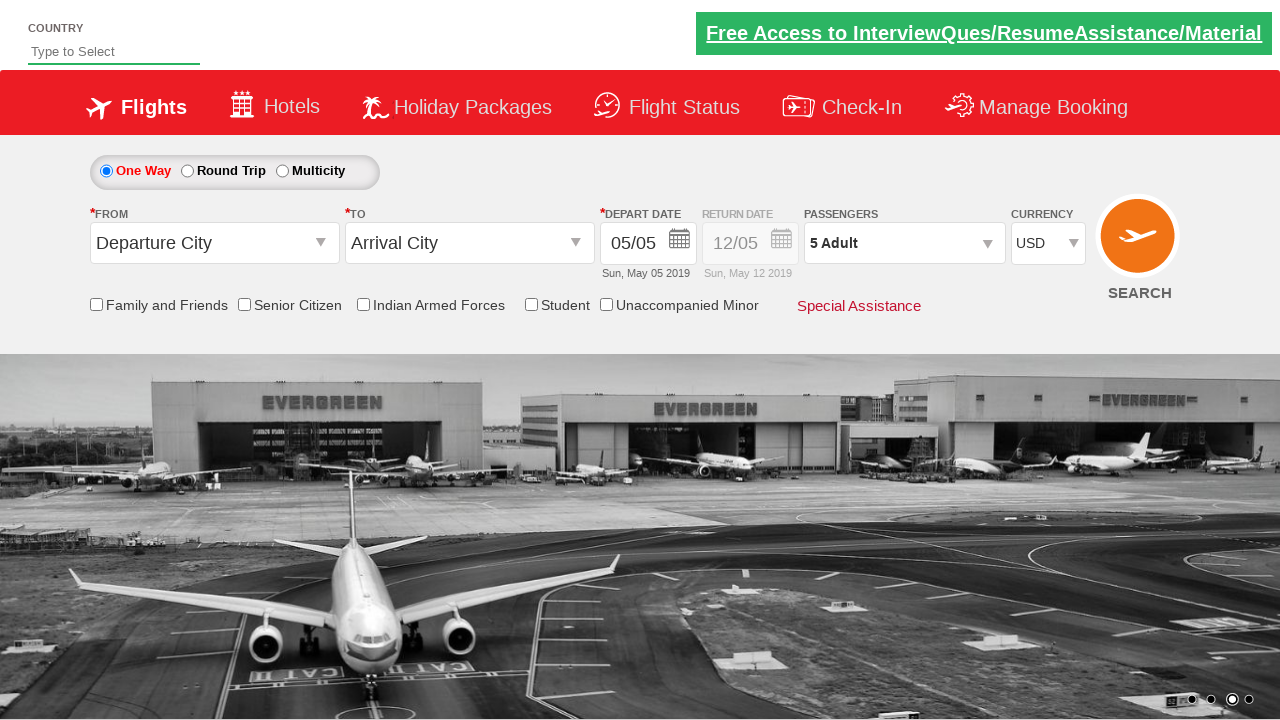

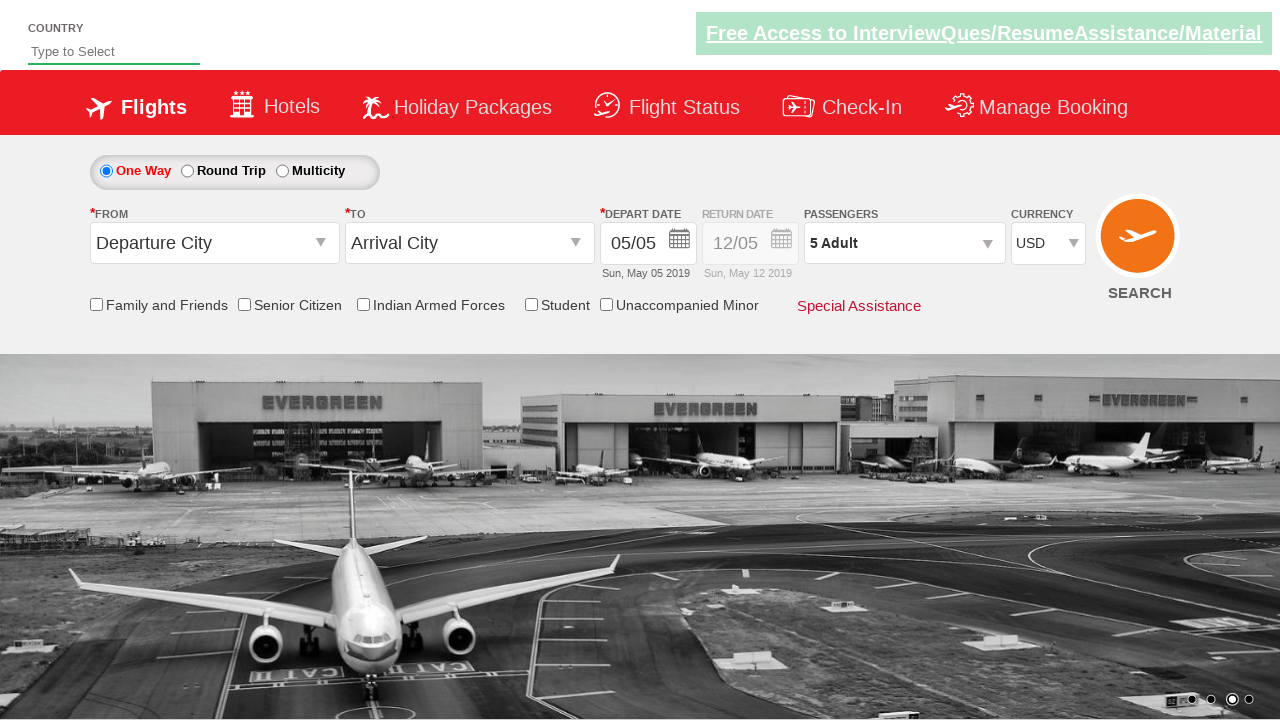